Tests un-marking completed todo items by unchecking their checkboxes

Starting URL: https://demo.playwright.dev/todomvc

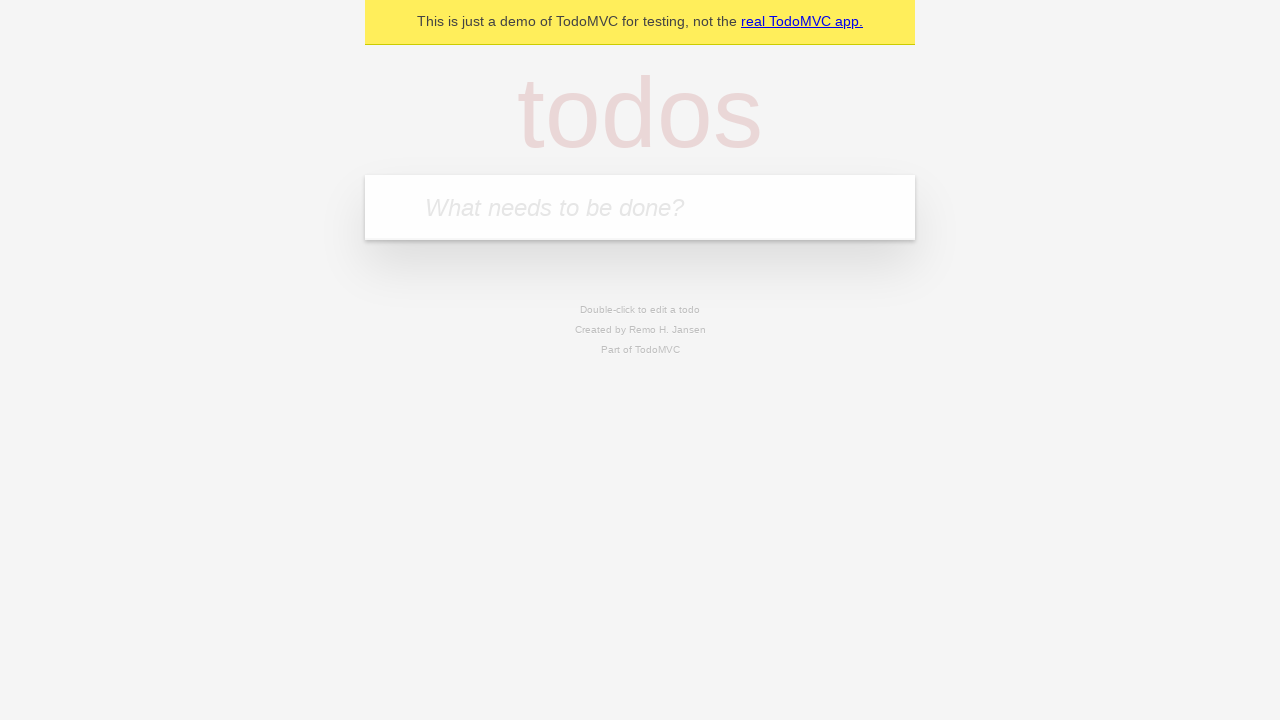

Filled todo input with 'buy some cheese' on internal:attr=[placeholder="What needs to be done?"i]
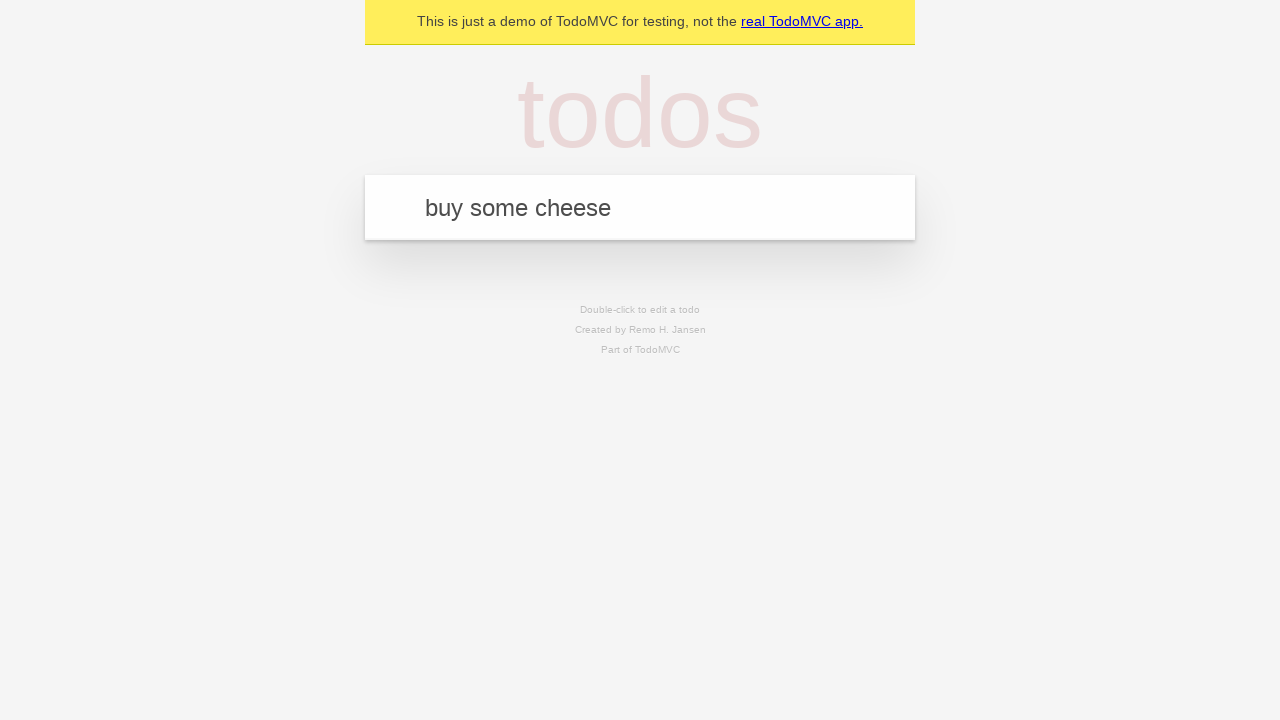

Pressed Enter to create first todo item on internal:attr=[placeholder="What needs to be done?"i]
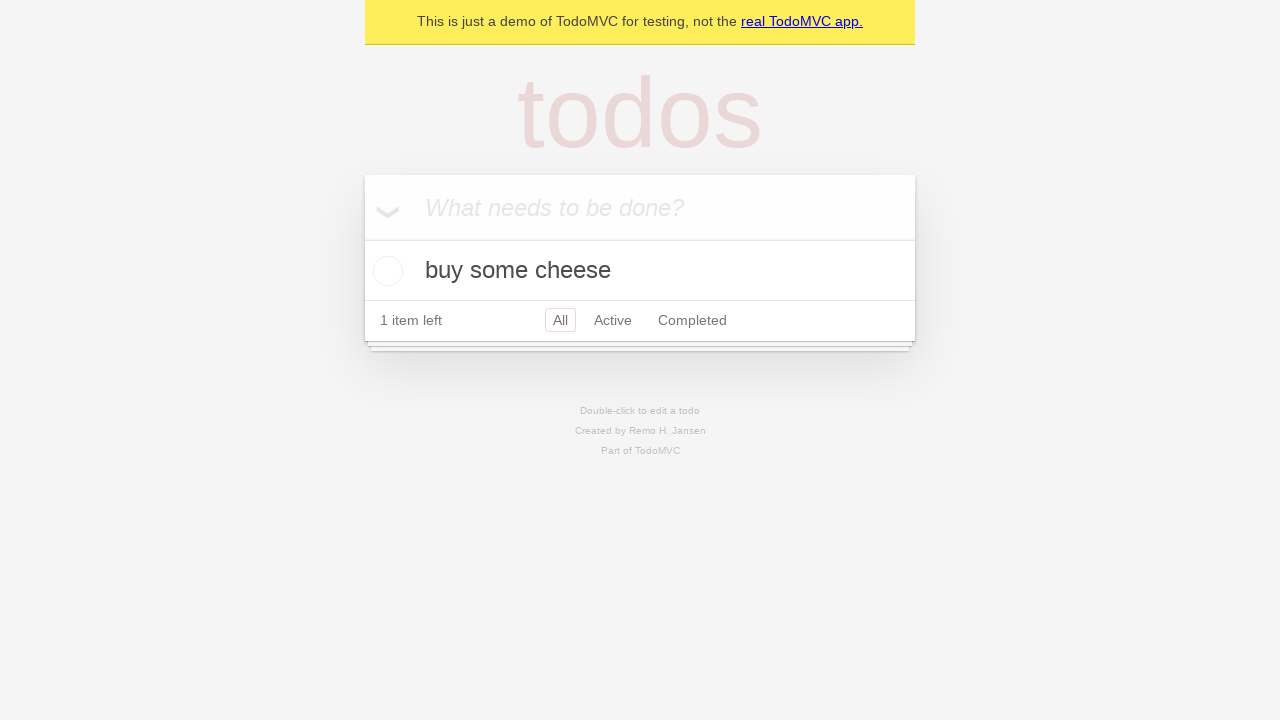

Filled todo input with 'feed the cat' on internal:attr=[placeholder="What needs to be done?"i]
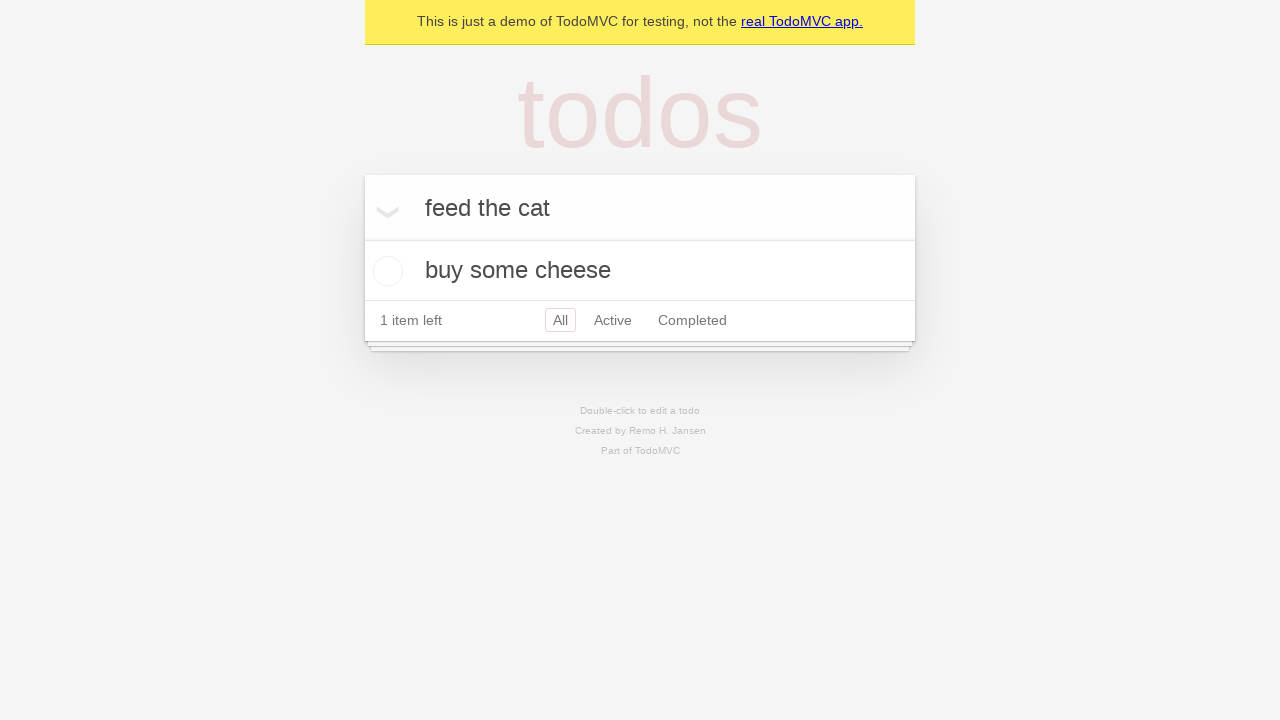

Pressed Enter to create second todo item on internal:attr=[placeholder="What needs to be done?"i]
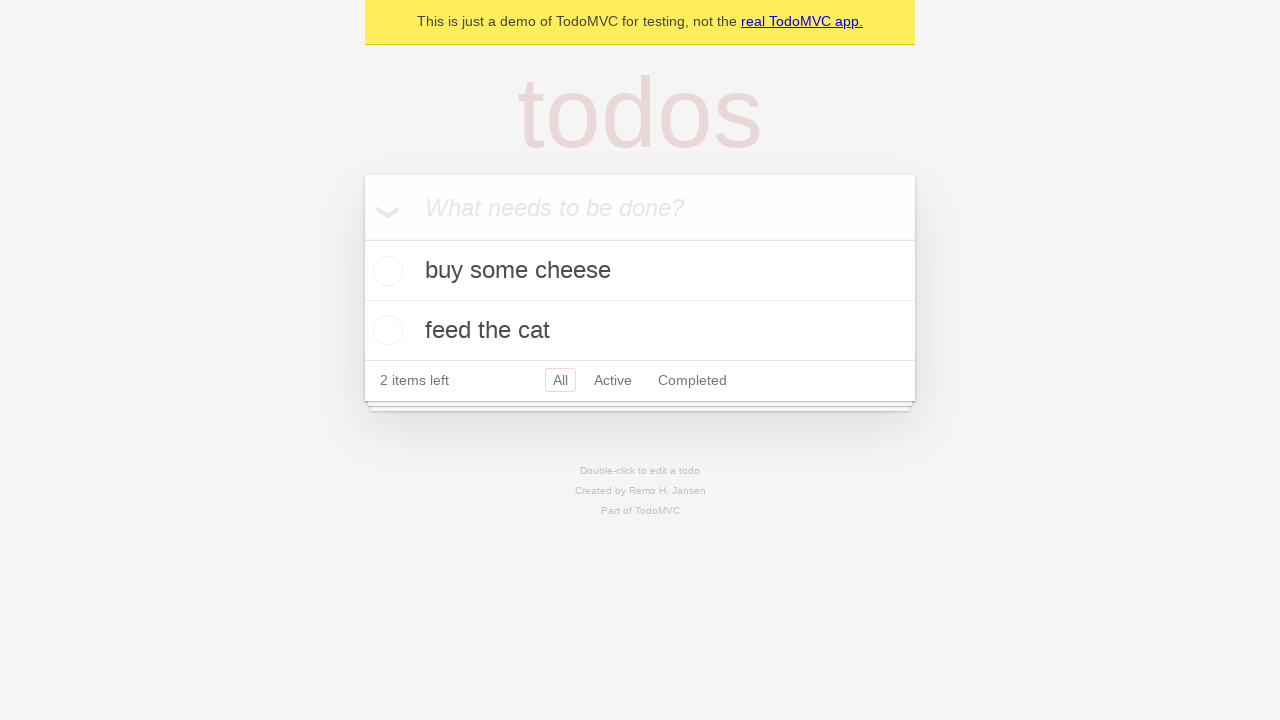

Checked checkbox for first todo item 'buy some cheese' at (385, 271) on internal:testid=[data-testid="todo-item"s] >> nth=0 >> internal:role=checkbox
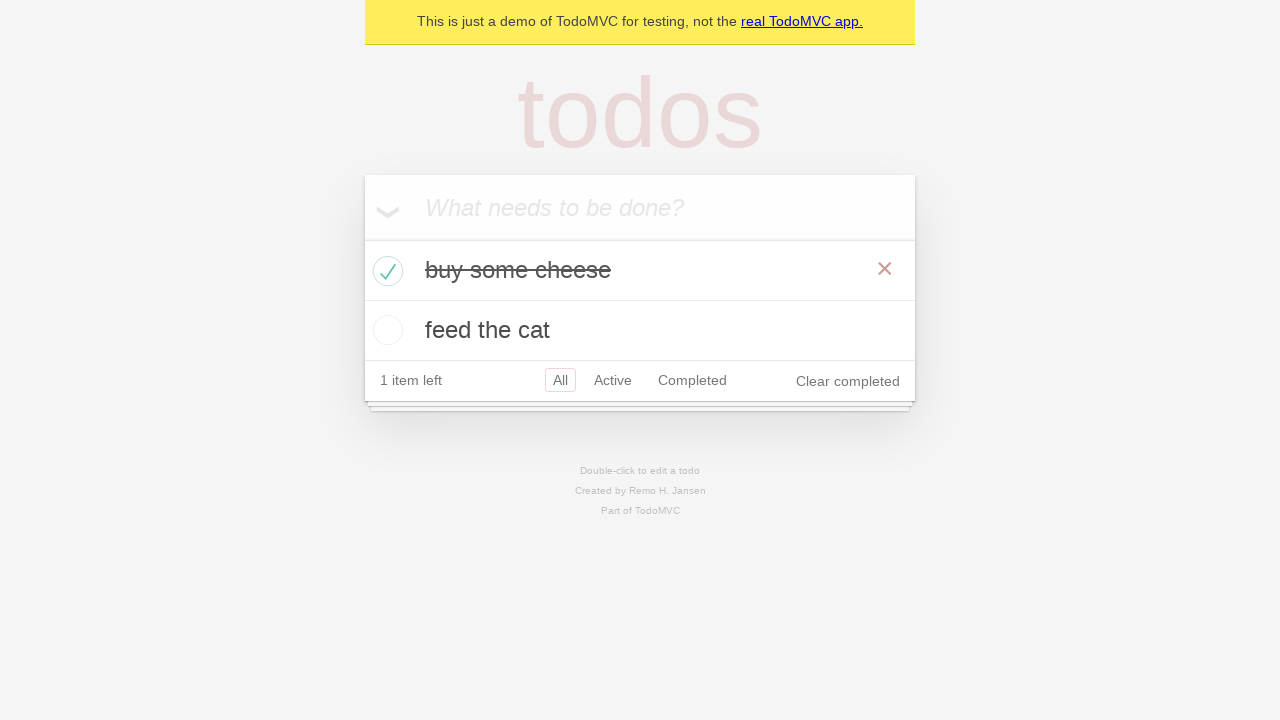

Unchecked checkbox for first todo item to mark as incomplete at (385, 271) on internal:testid=[data-testid="todo-item"s] >> nth=0 >> internal:role=checkbox
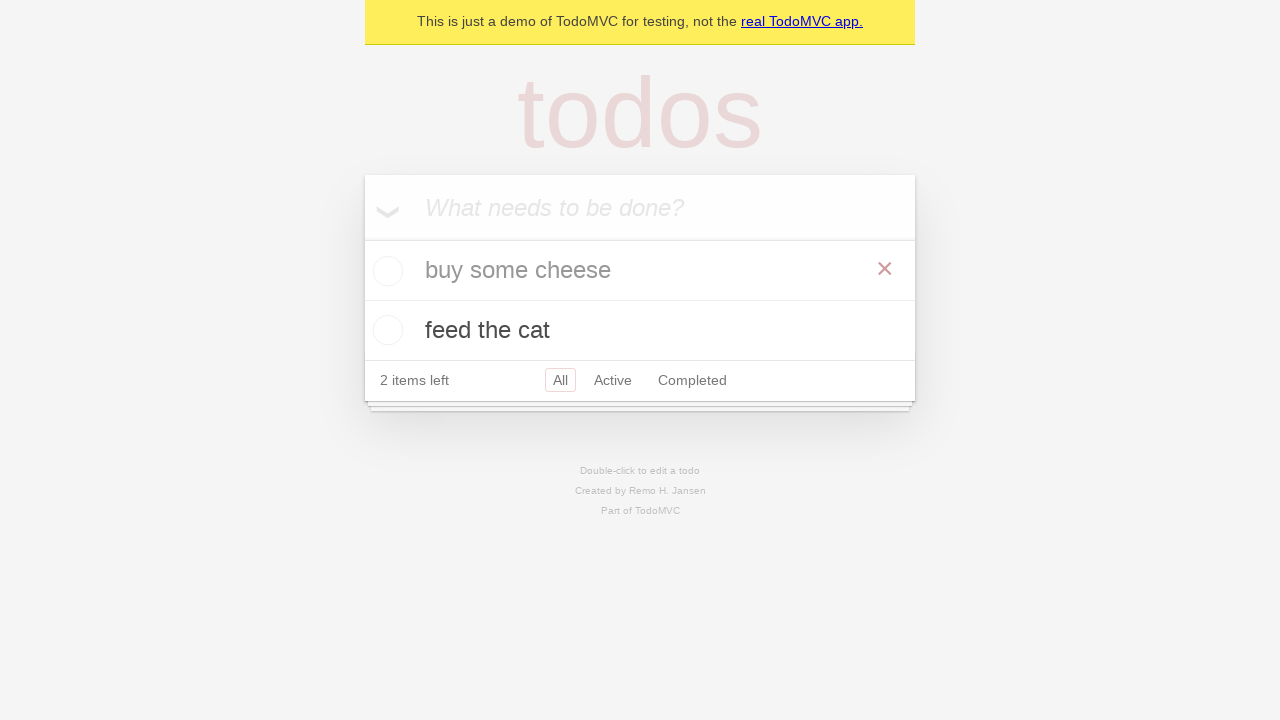

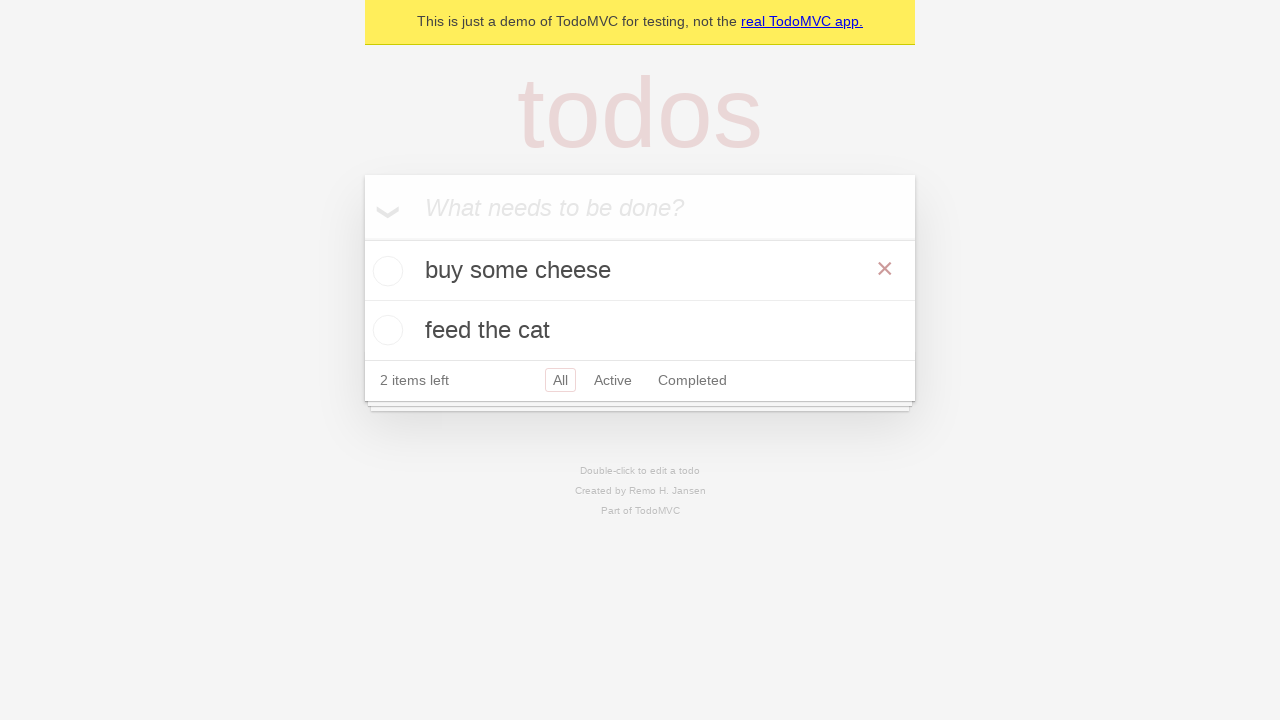